Tests the percentage calculator by navigating to Math Calculators, selecting Percentage Calculator, entering values 10 and 50, and clicking Calculate

Starting URL: https://www.calculator.net/

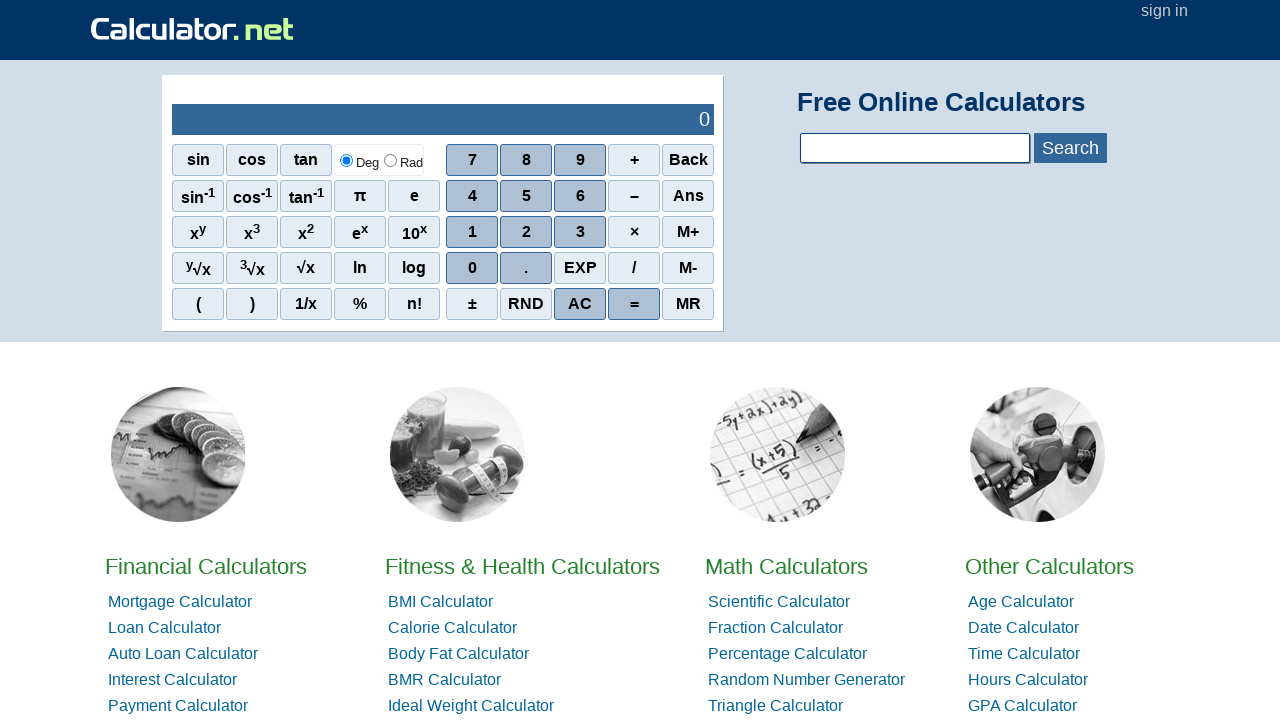

Clicked on Math Calculators link at (786, 566) on a:has-text('Math Calculators')
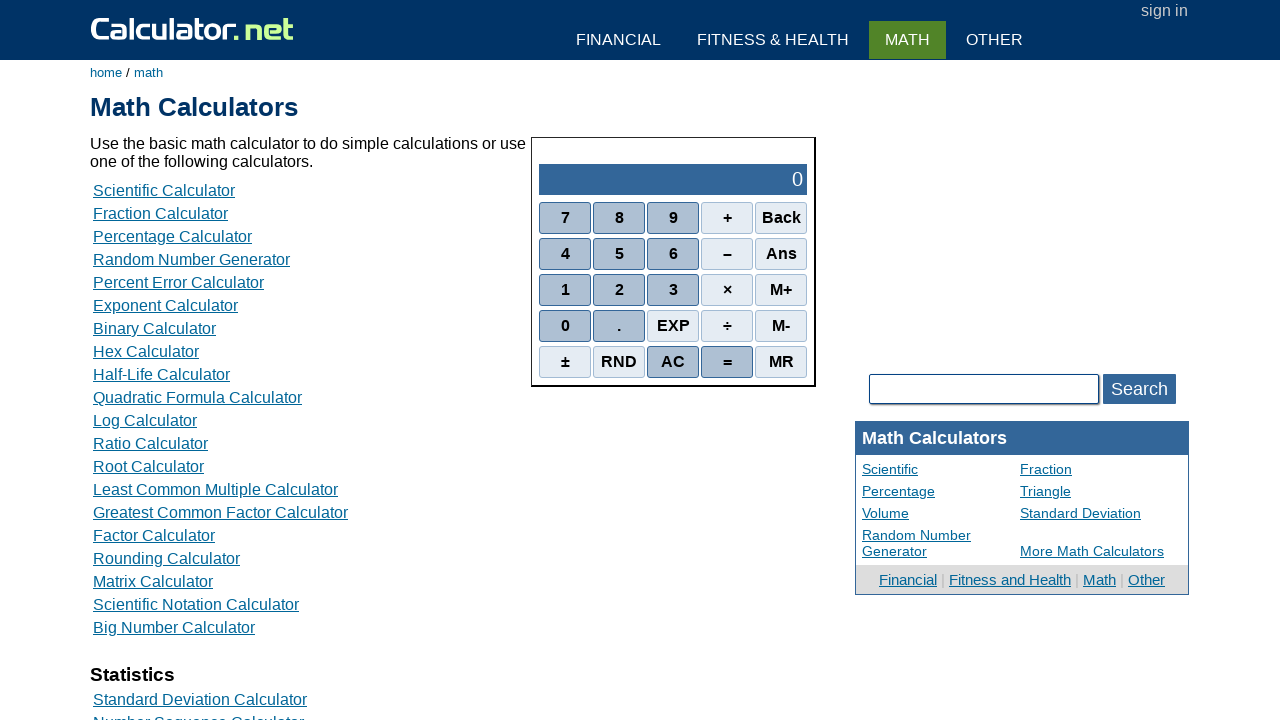

Math Calculators page loaded
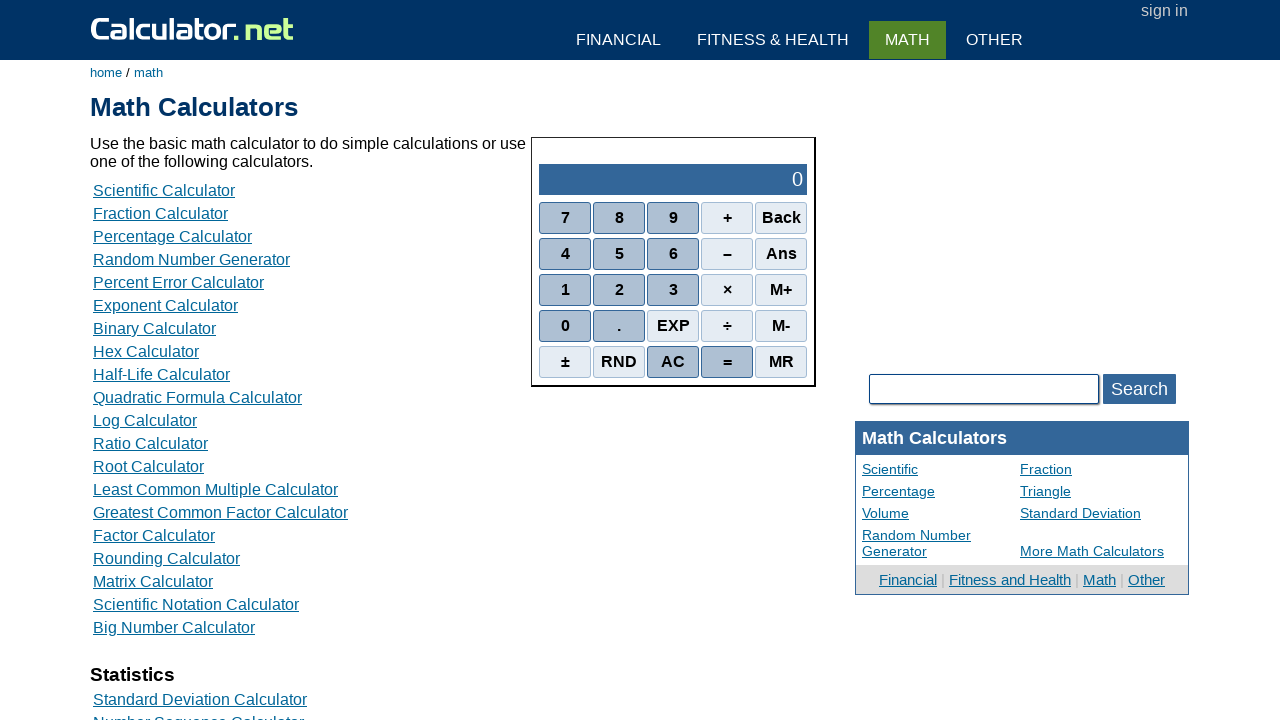

Clicked on Percentage Calculator link at (172, 236) on a:has-text('Percentage Calculator')
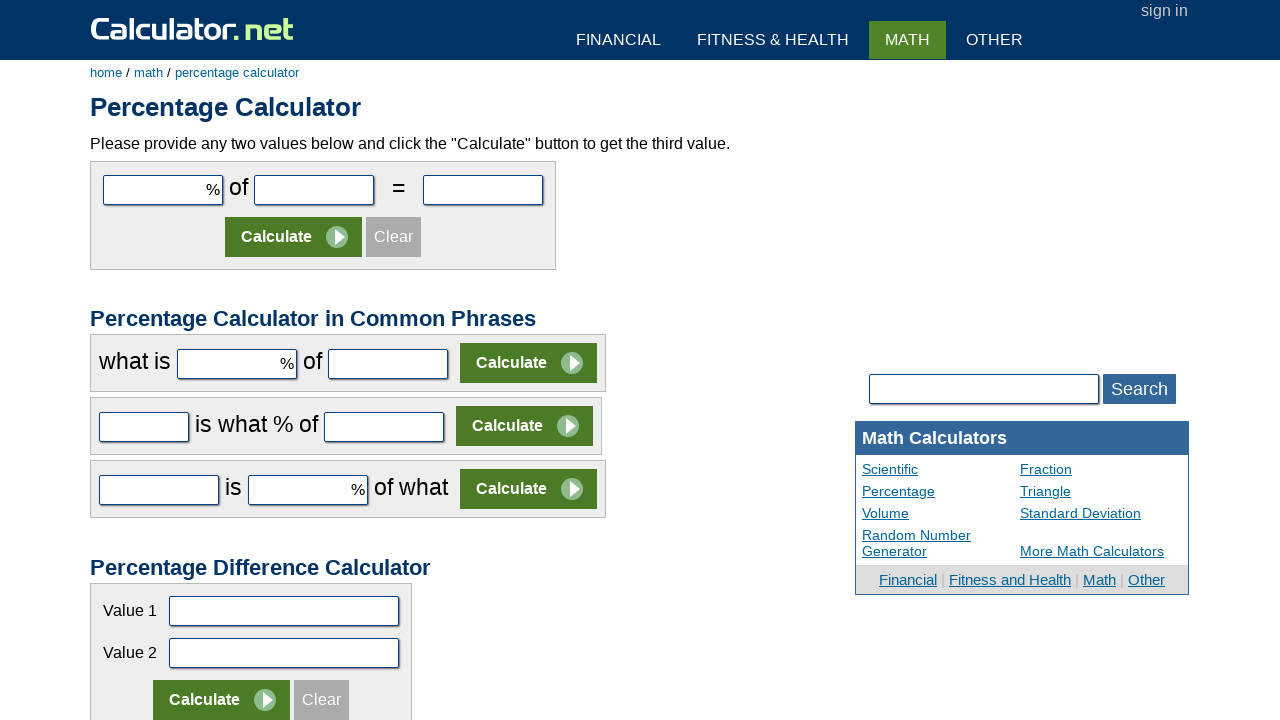

Percentage Calculator page loaded
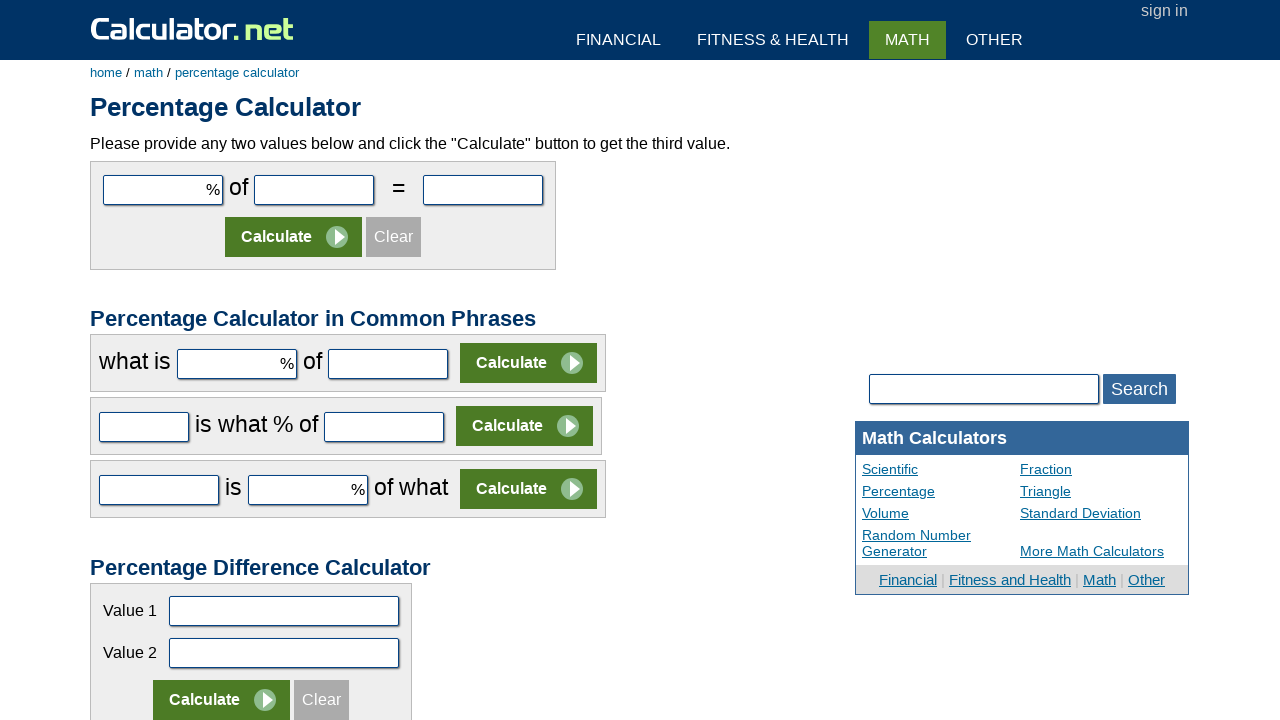

Entered value 10 in the first input field on #cpar1
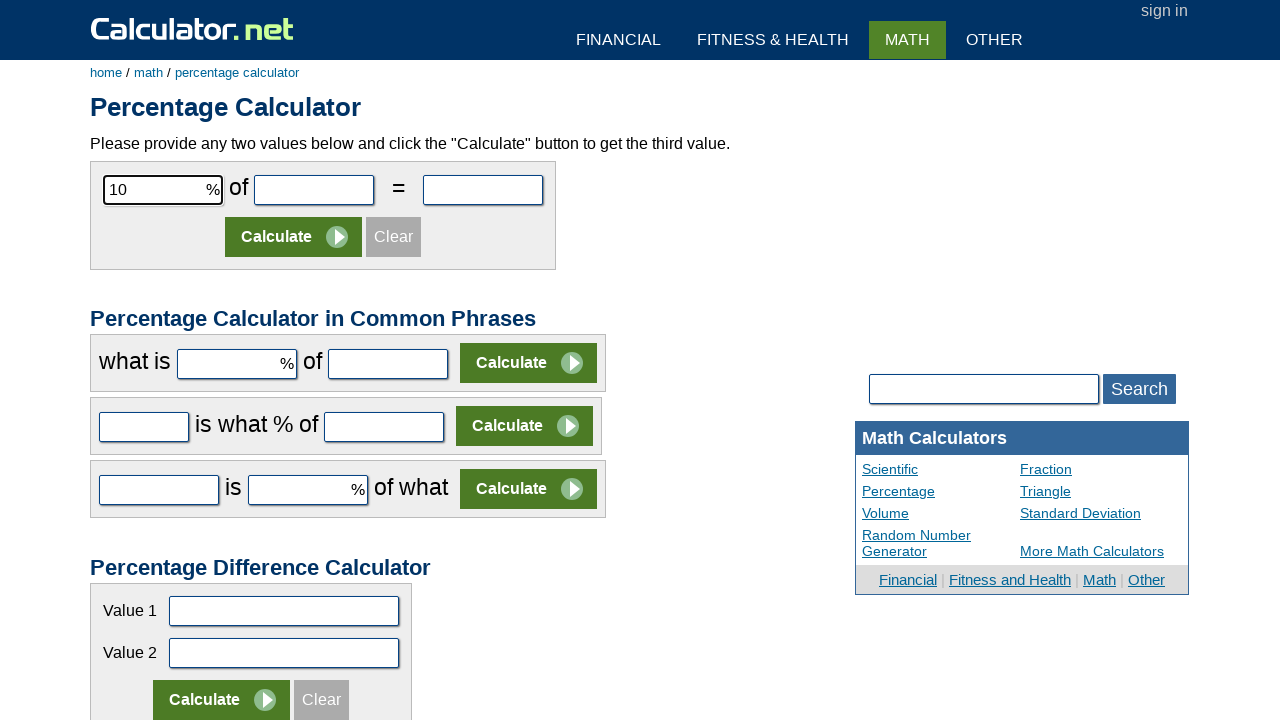

Entered value 50 in the second input field on #cpar2
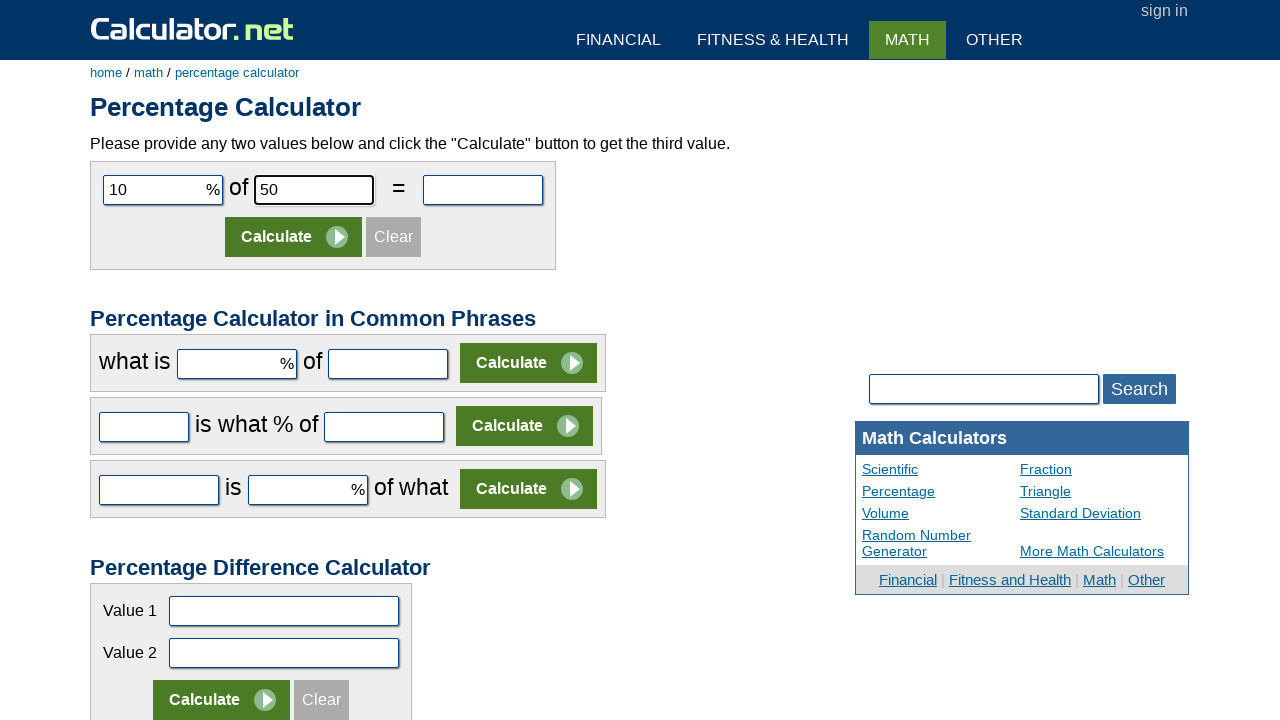

Clicked Calculate button at (294, 237) on input[value='Calculate']
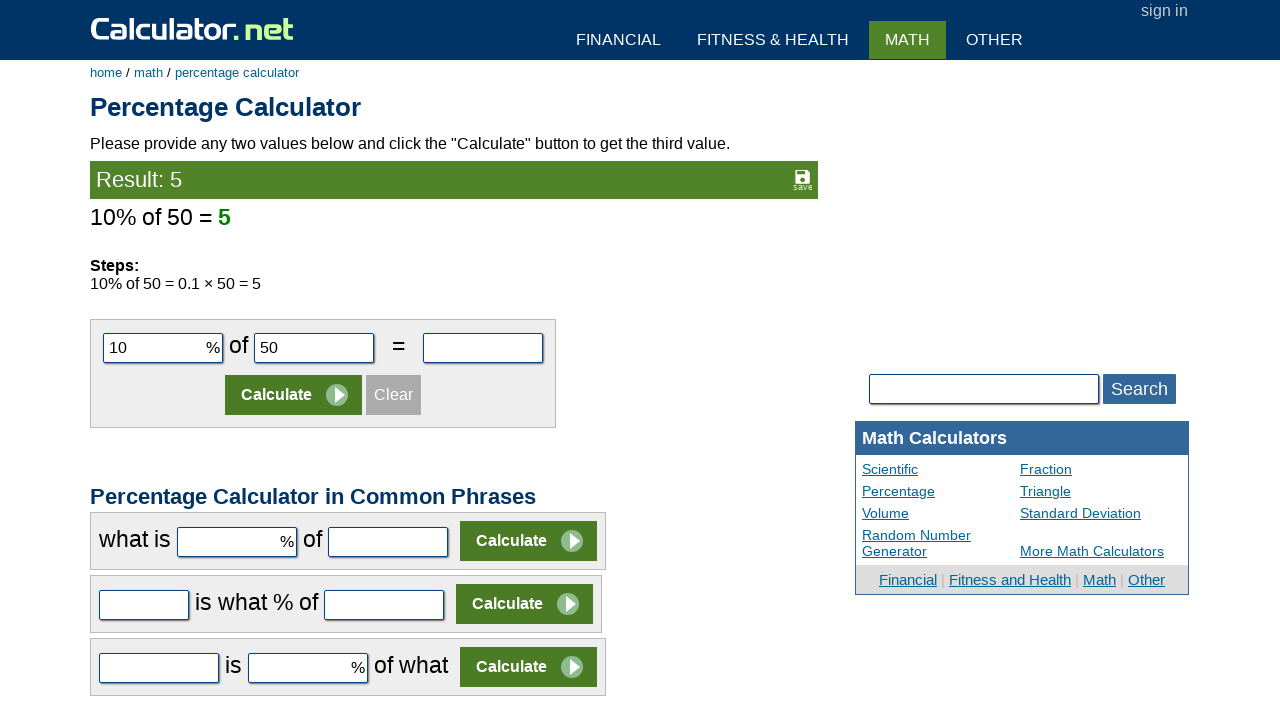

Calculator result displayed
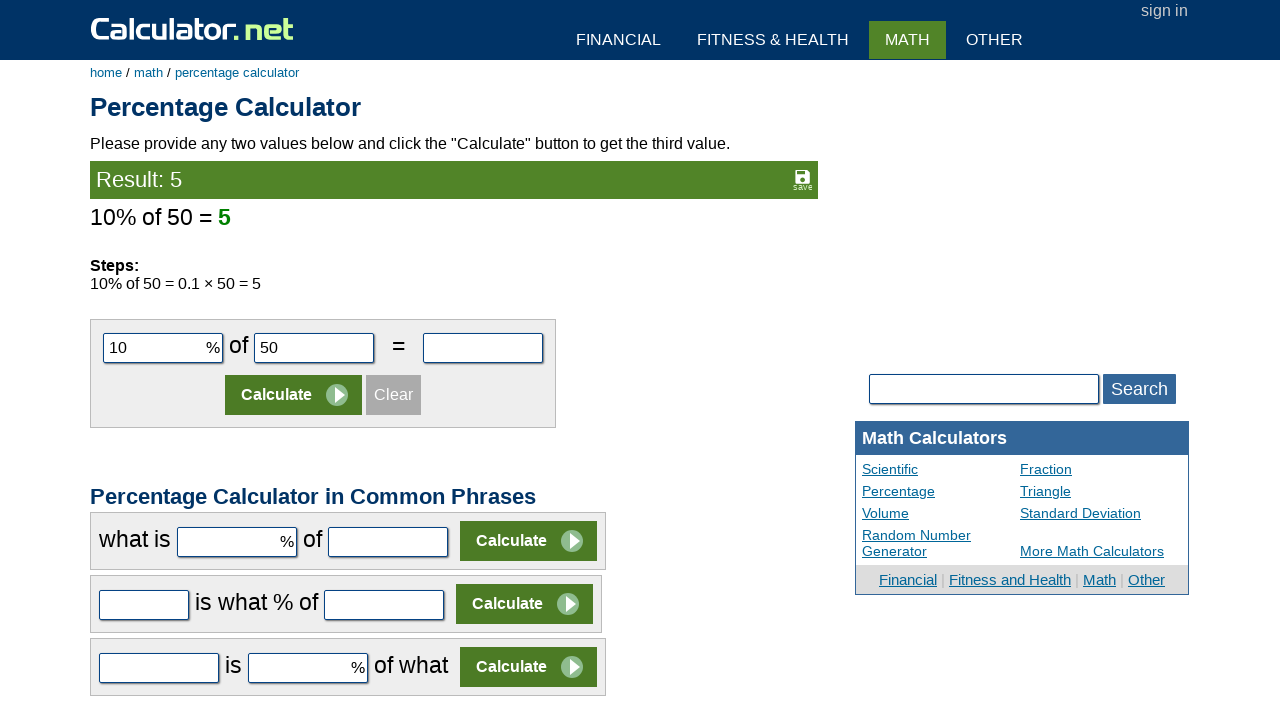

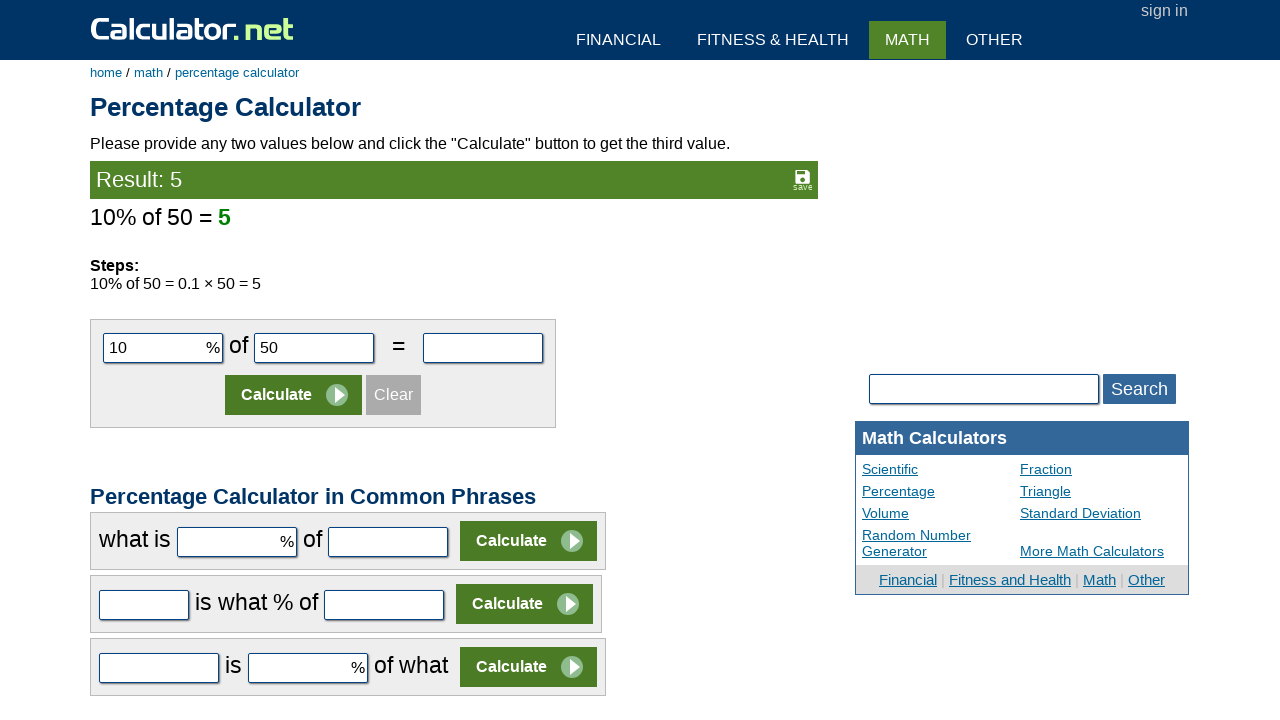